Tests editing a todo item by double-clicking, changing the text, and pressing Enter

Starting URL: https://demo.playwright.dev/todomvc

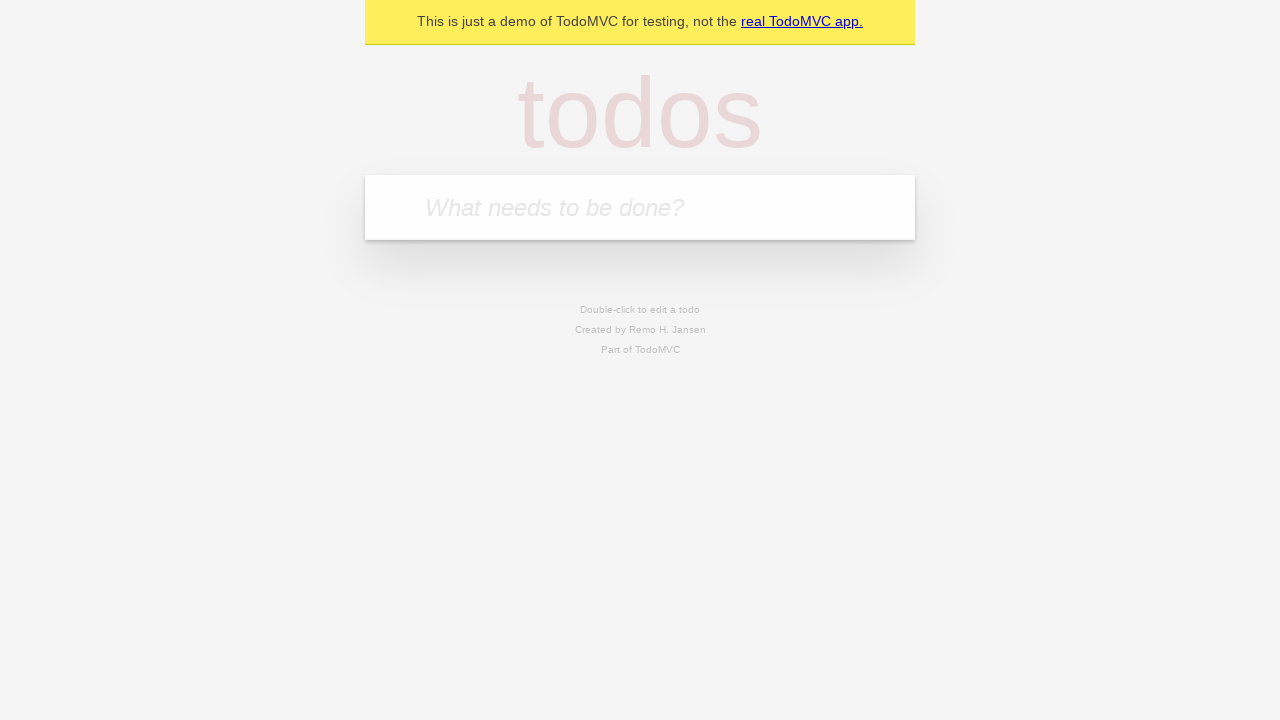

Filled input field with first todo item 'buy some cheese' on internal:attr=[placeholder="What needs to be done?"i]
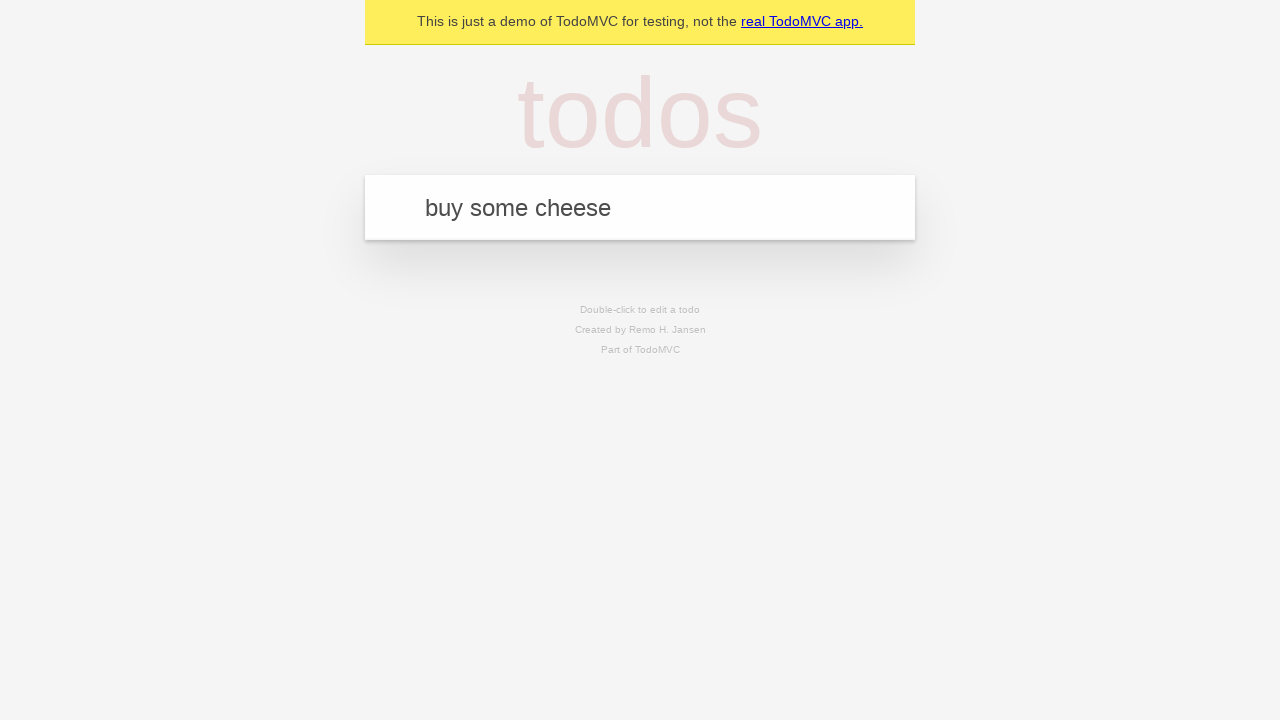

Pressed Enter to create first todo item on internal:attr=[placeholder="What needs to be done?"i]
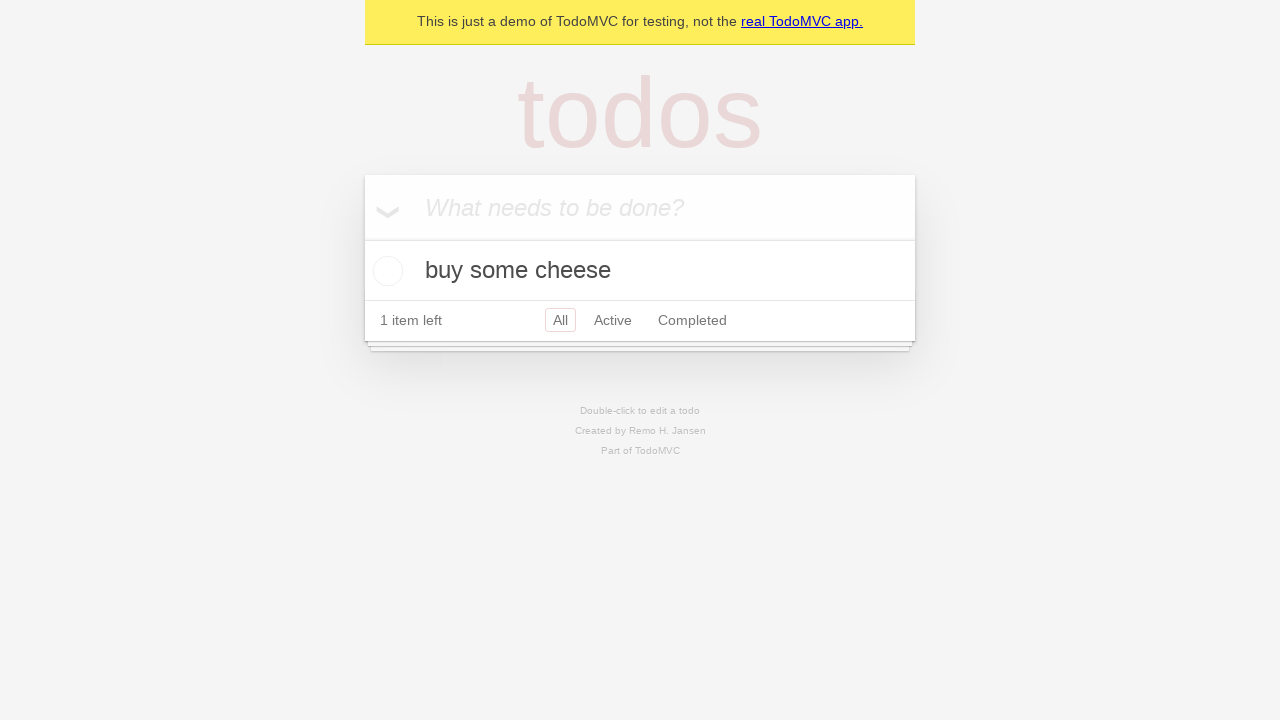

Filled input field with second todo item 'feed the cat' on internal:attr=[placeholder="What needs to be done?"i]
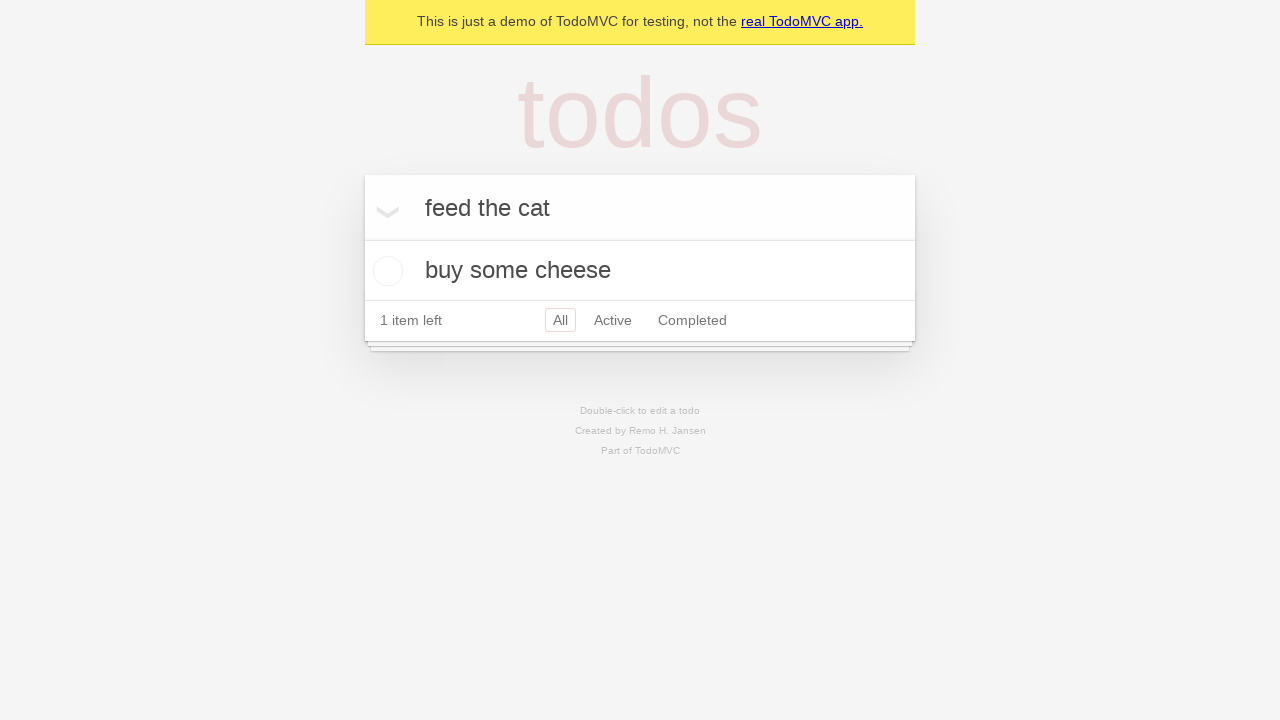

Pressed Enter to create second todo item on internal:attr=[placeholder="What needs to be done?"i]
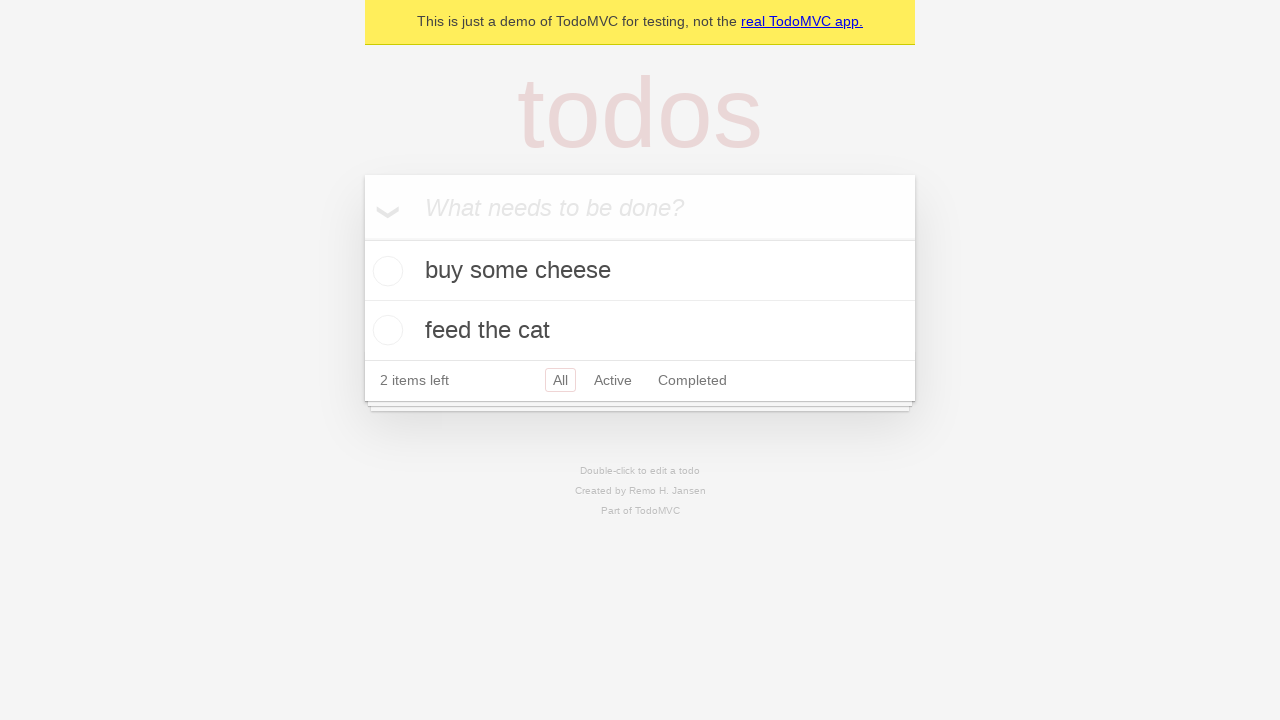

Filled input field with third todo item 'book a doctors appointment' on internal:attr=[placeholder="What needs to be done?"i]
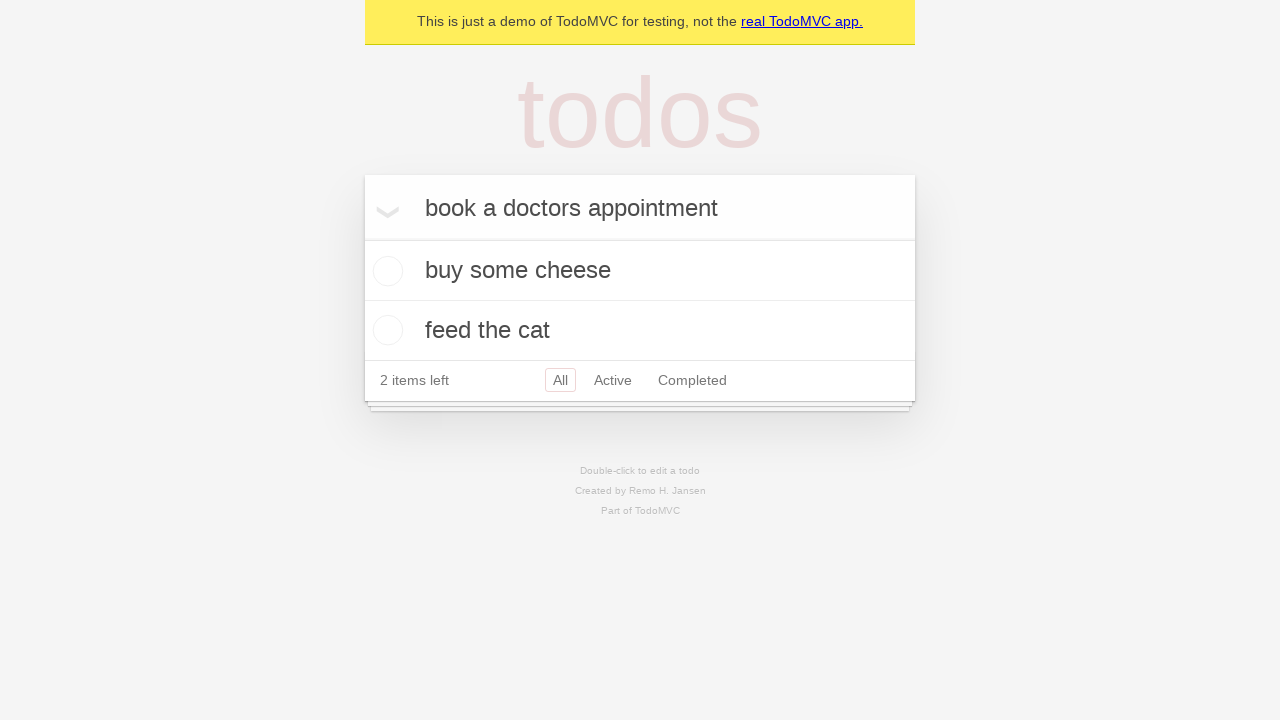

Pressed Enter to create third todo item on internal:attr=[placeholder="What needs to be done?"i]
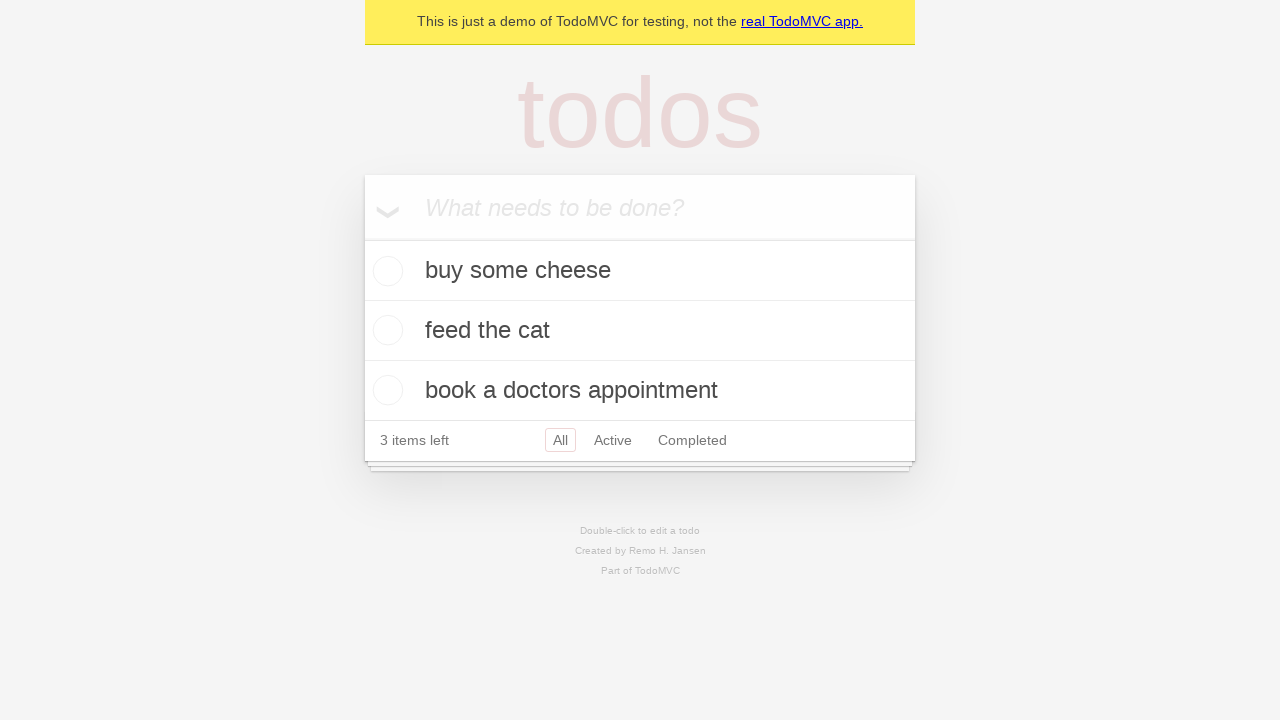

Double-clicked second todo item to enter edit mode at (640, 331) on internal:testid=[data-testid="todo-item"s] >> nth=1
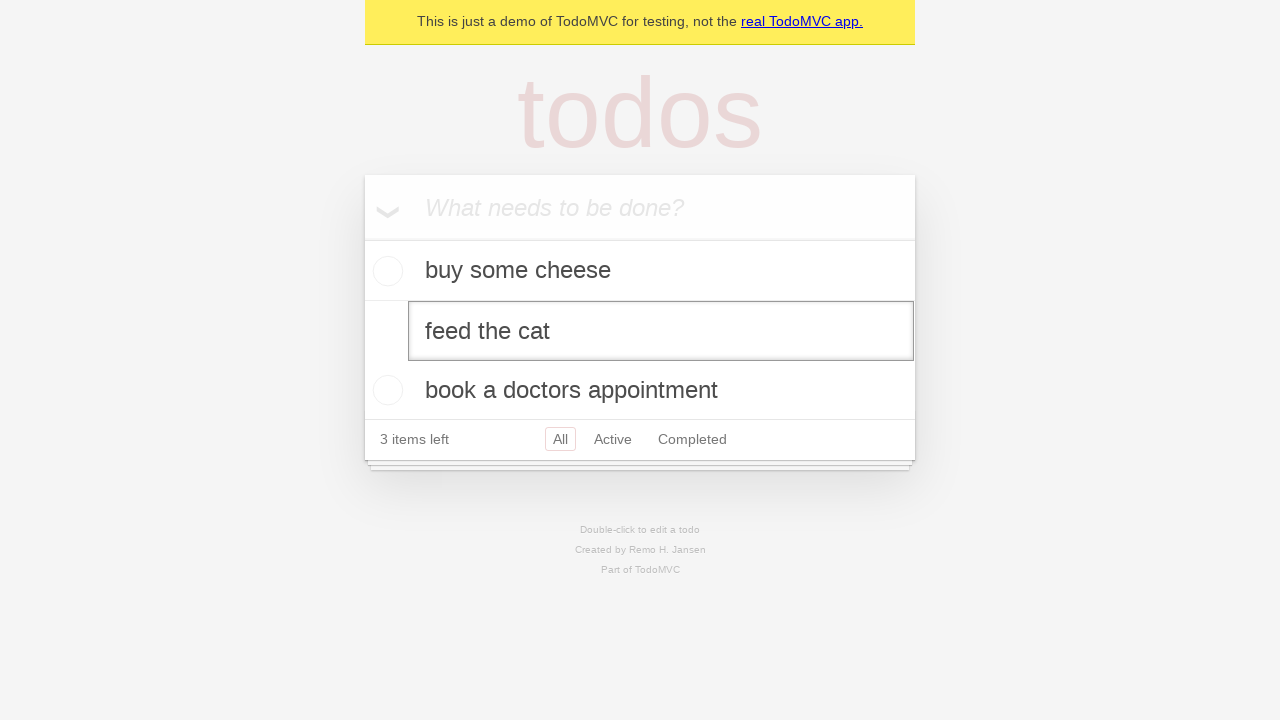

Filled edit textbox with new todo text 'buy some sausages' on internal:testid=[data-testid="todo-item"s] >> nth=1 >> internal:role=textbox[nam
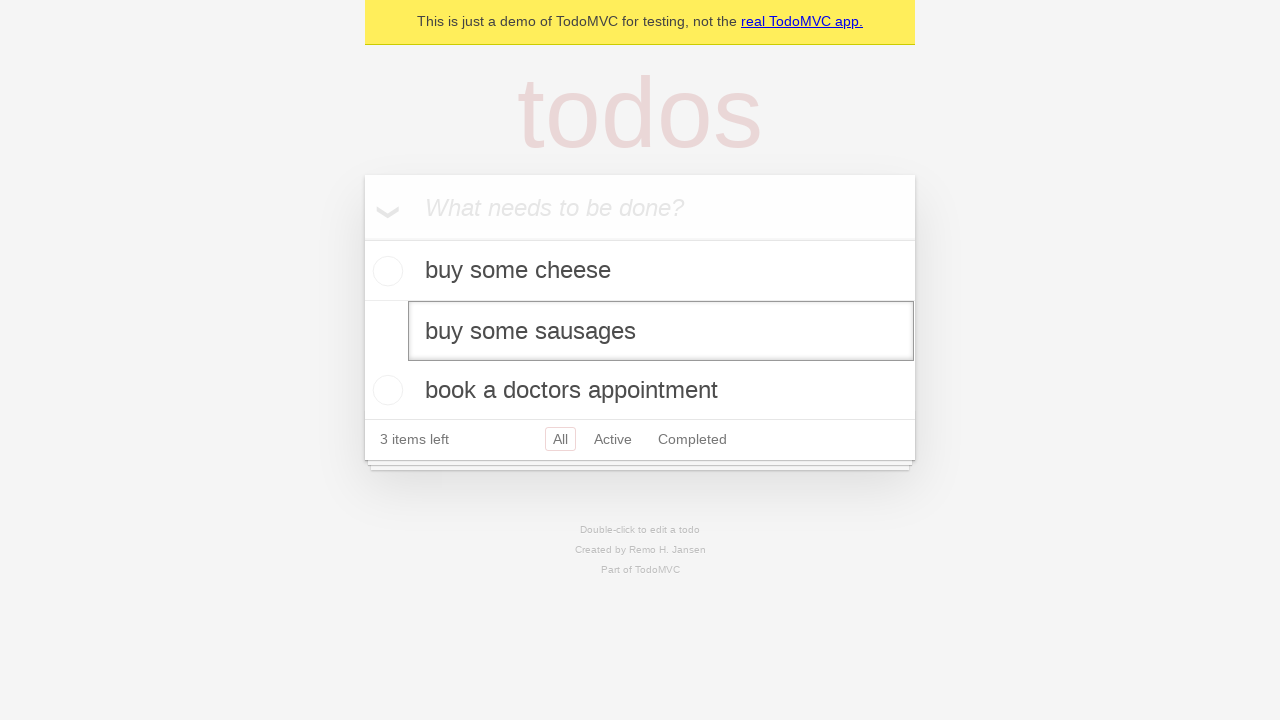

Pressed Enter to save edited todo item on internal:testid=[data-testid="todo-item"s] >> nth=1 >> internal:role=textbox[nam
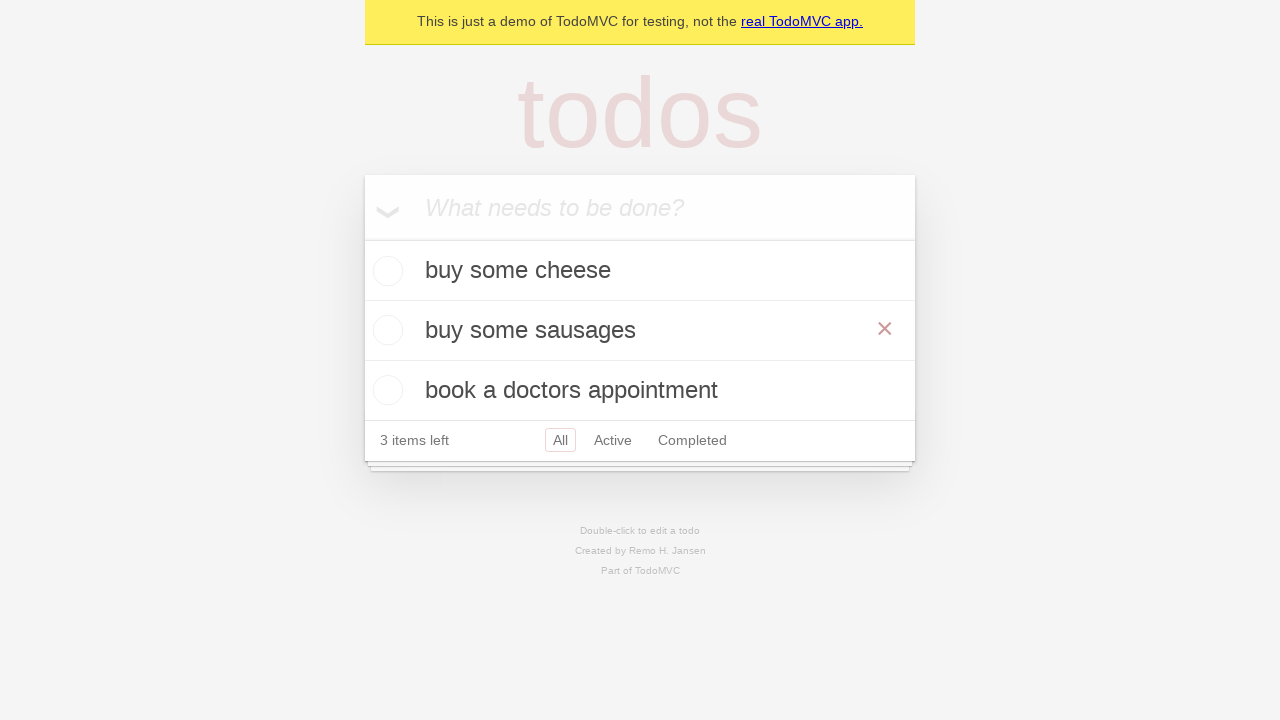

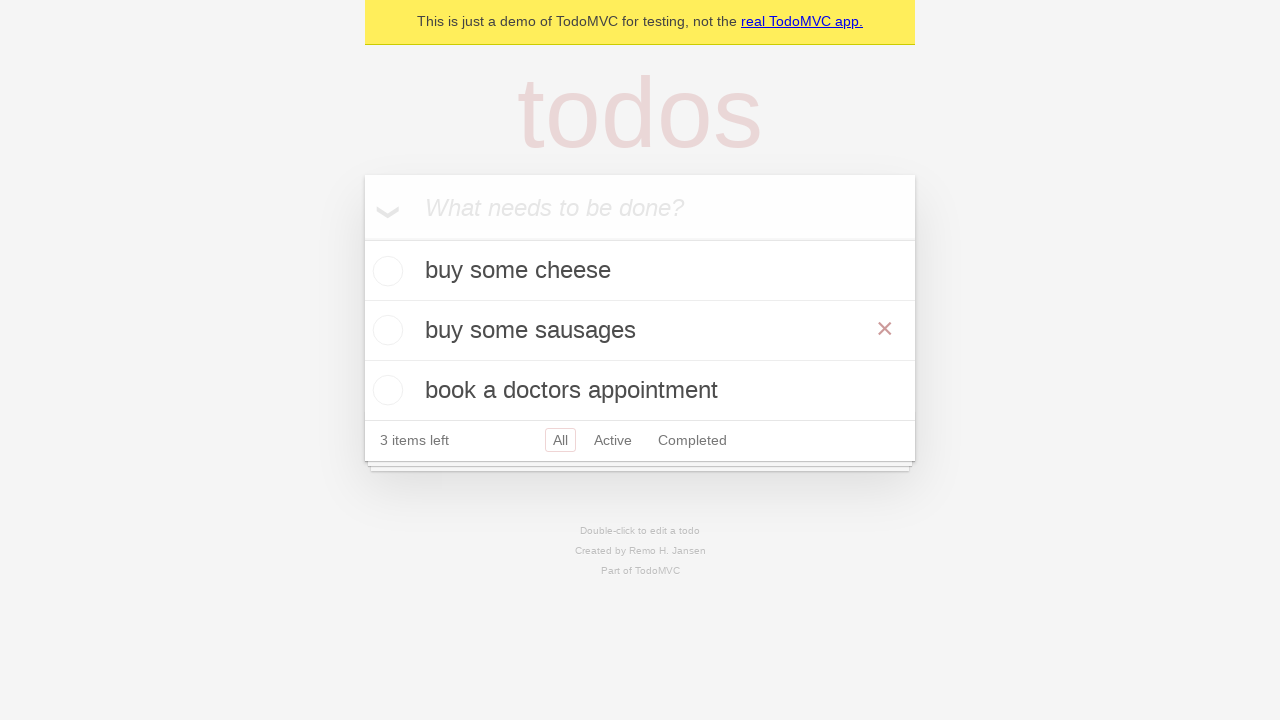